Opens the demo site homepage and clicks on the Web Form button, then verifies the form page loads with correct heading

Starting URL: https://bonigarcia.dev/selenium-webdriver-java/

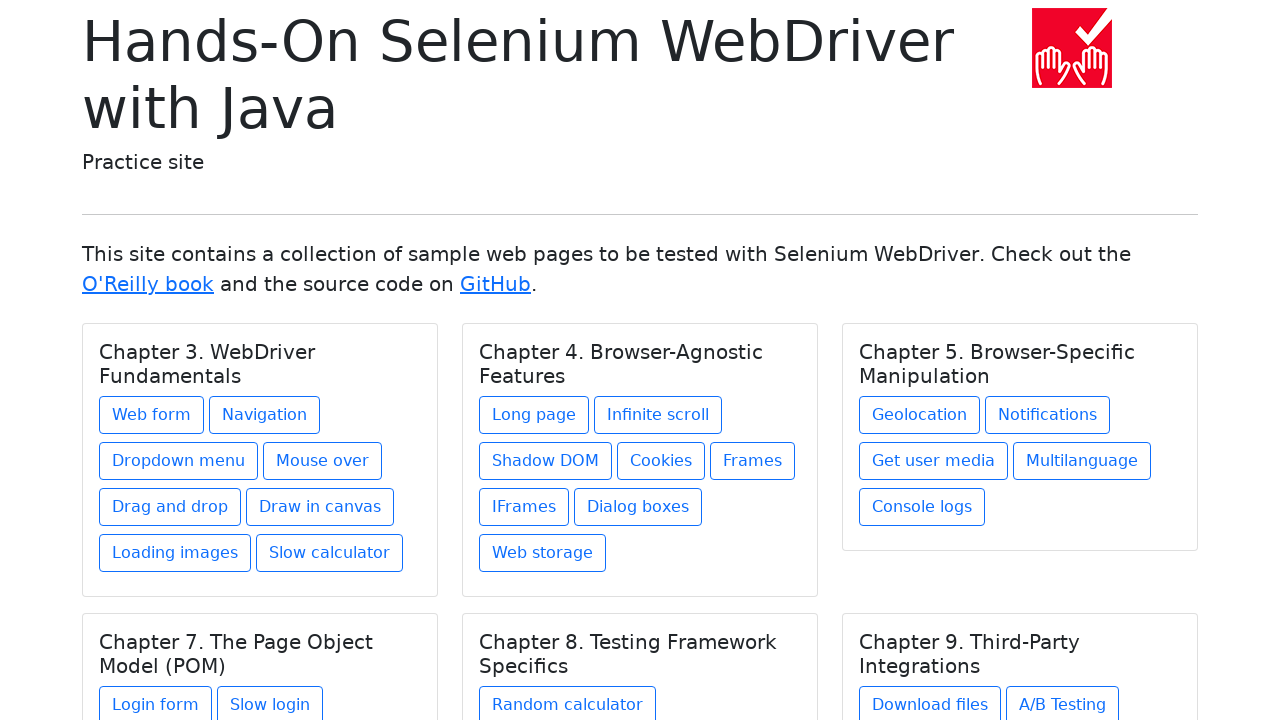

Navigated to demo site homepage
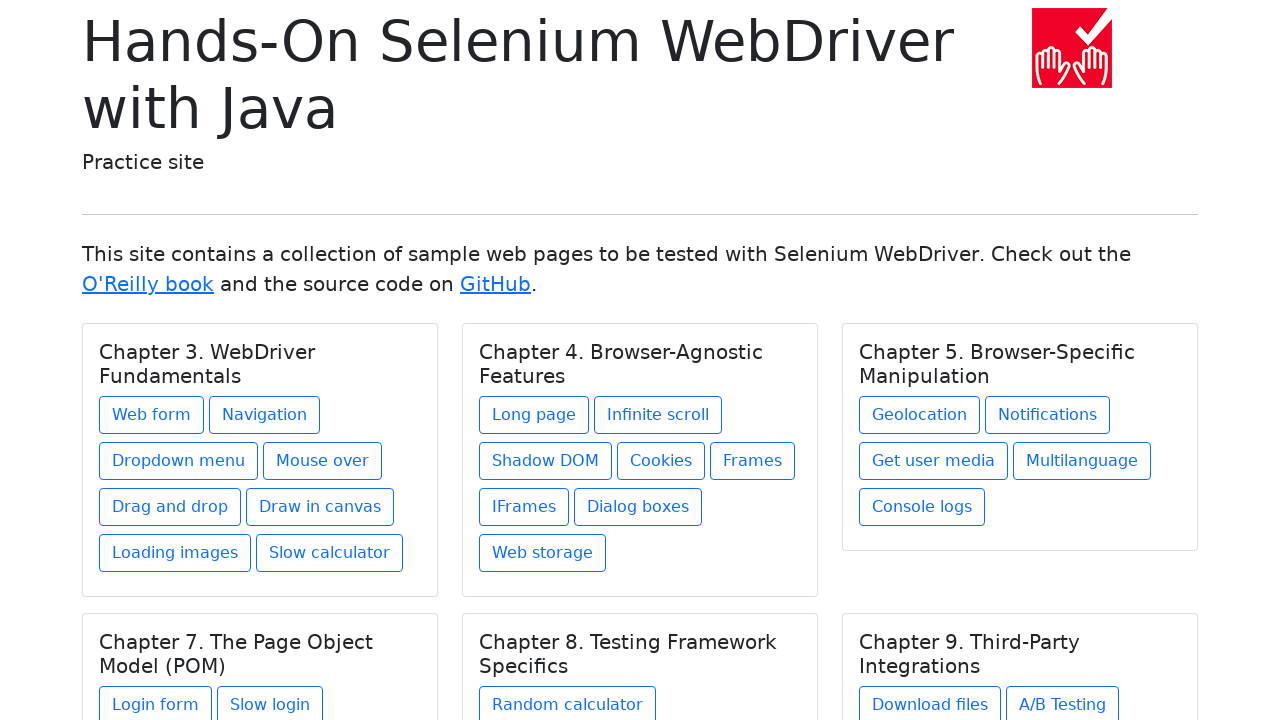

Clicked the Web Form button at (152, 415) on div.card-body a.btn
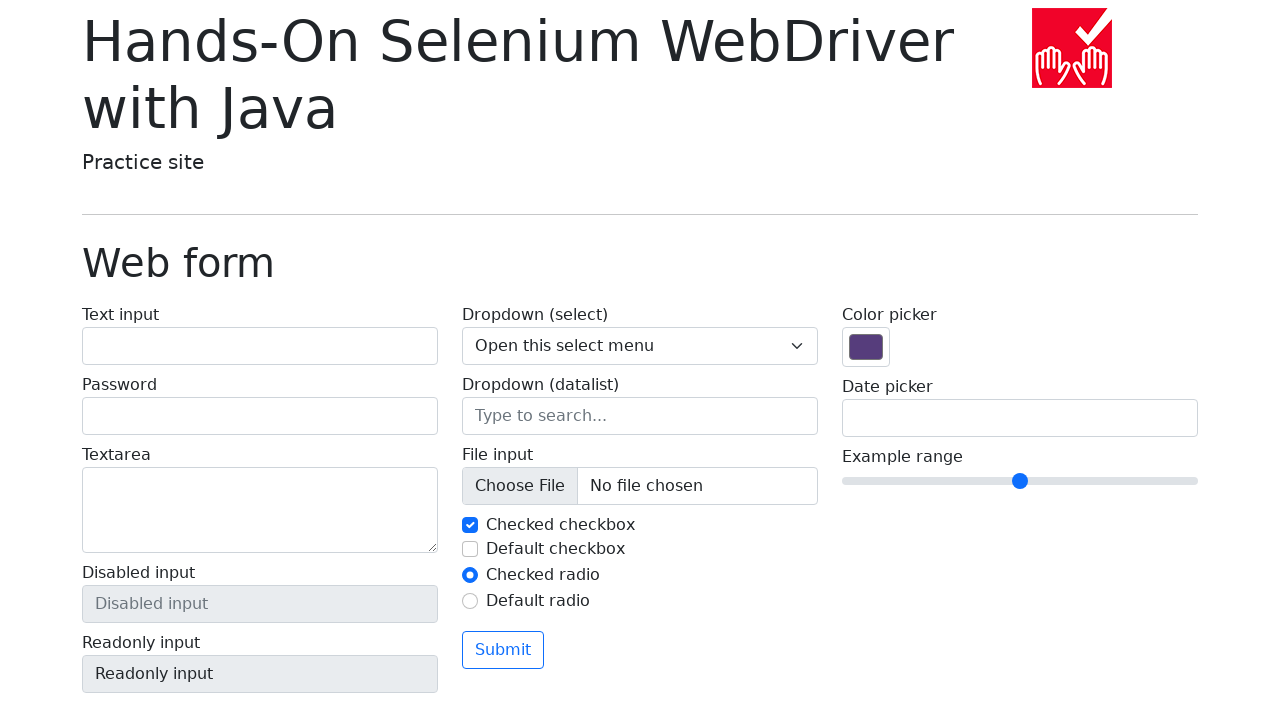

Located Web form heading element
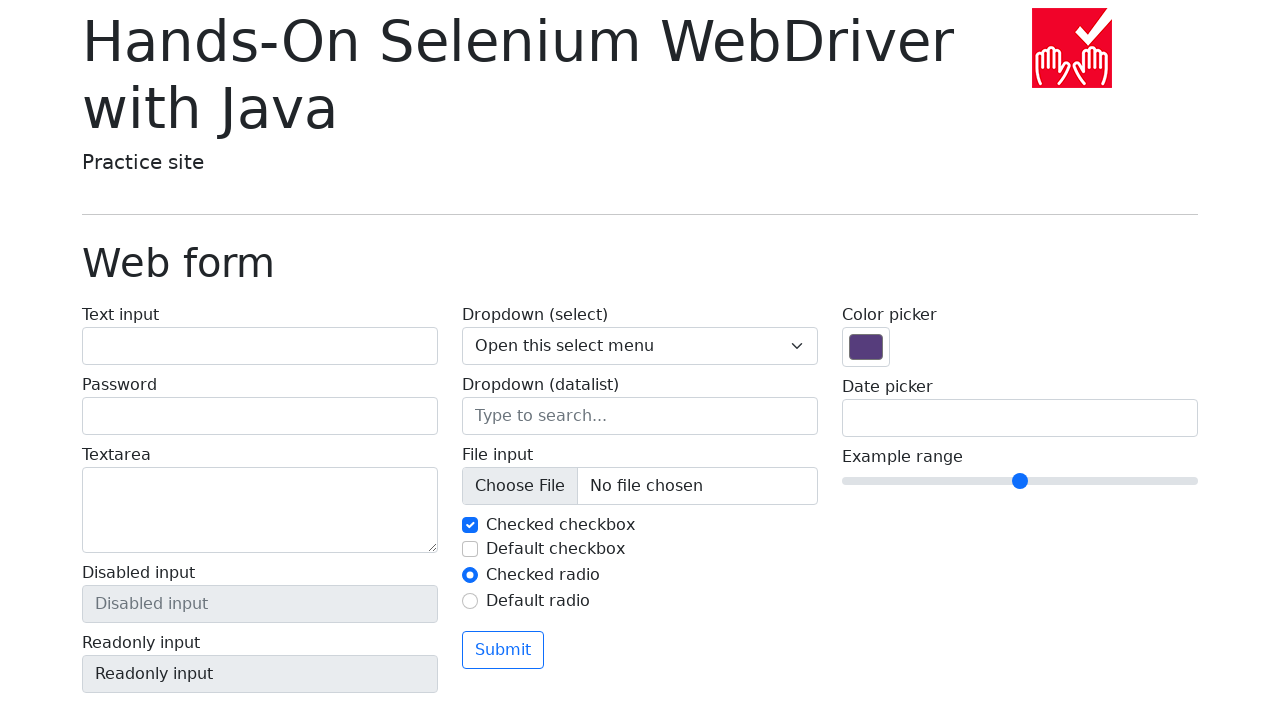

Web form heading element loaded
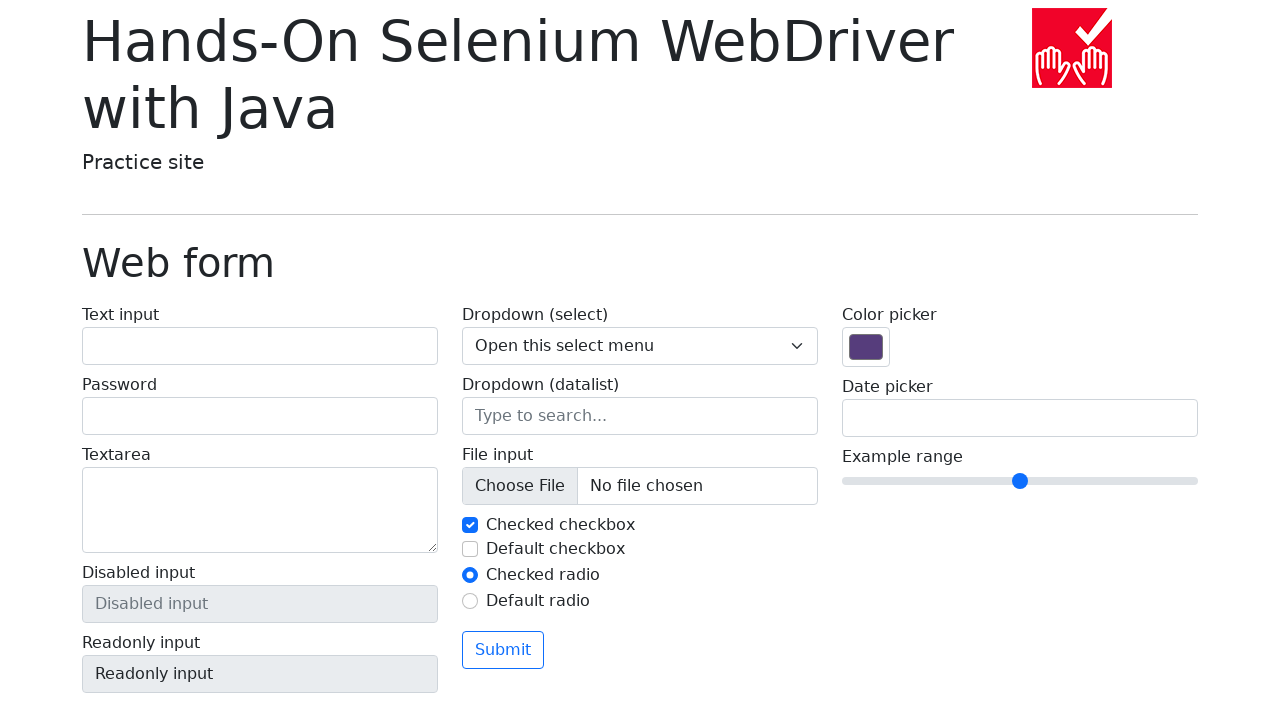

Verified 'Web form' text is present in heading
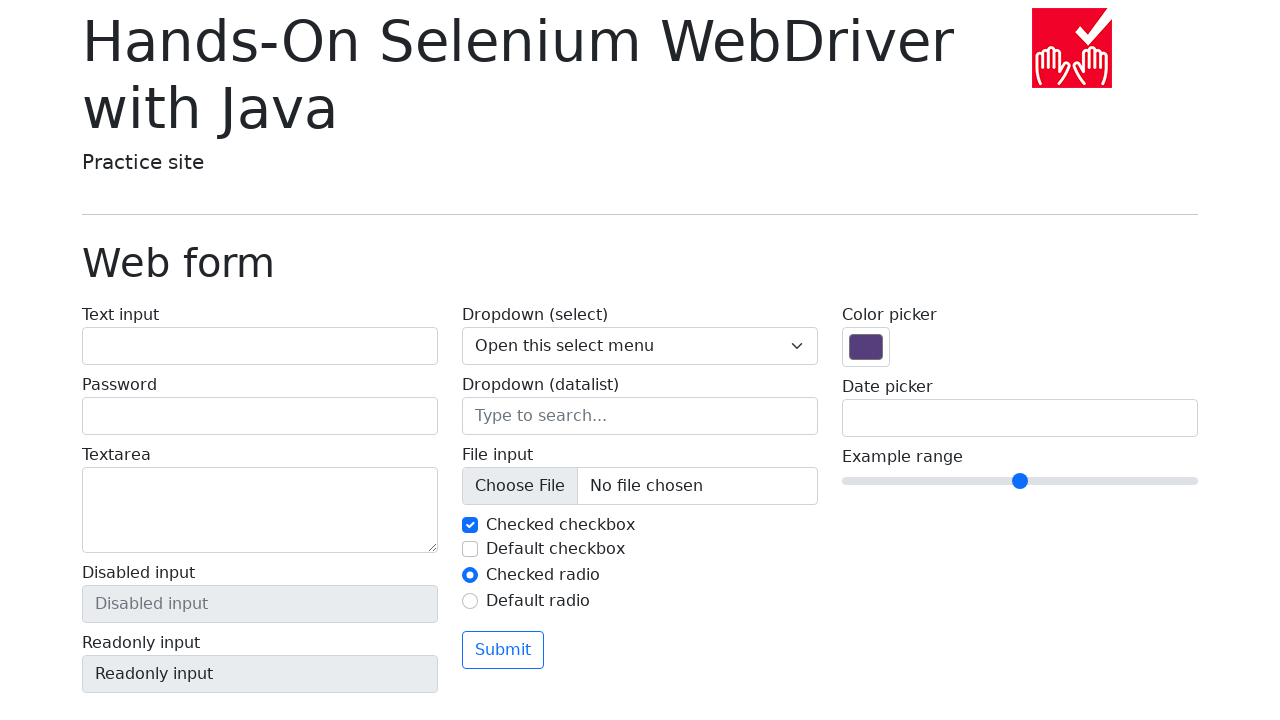

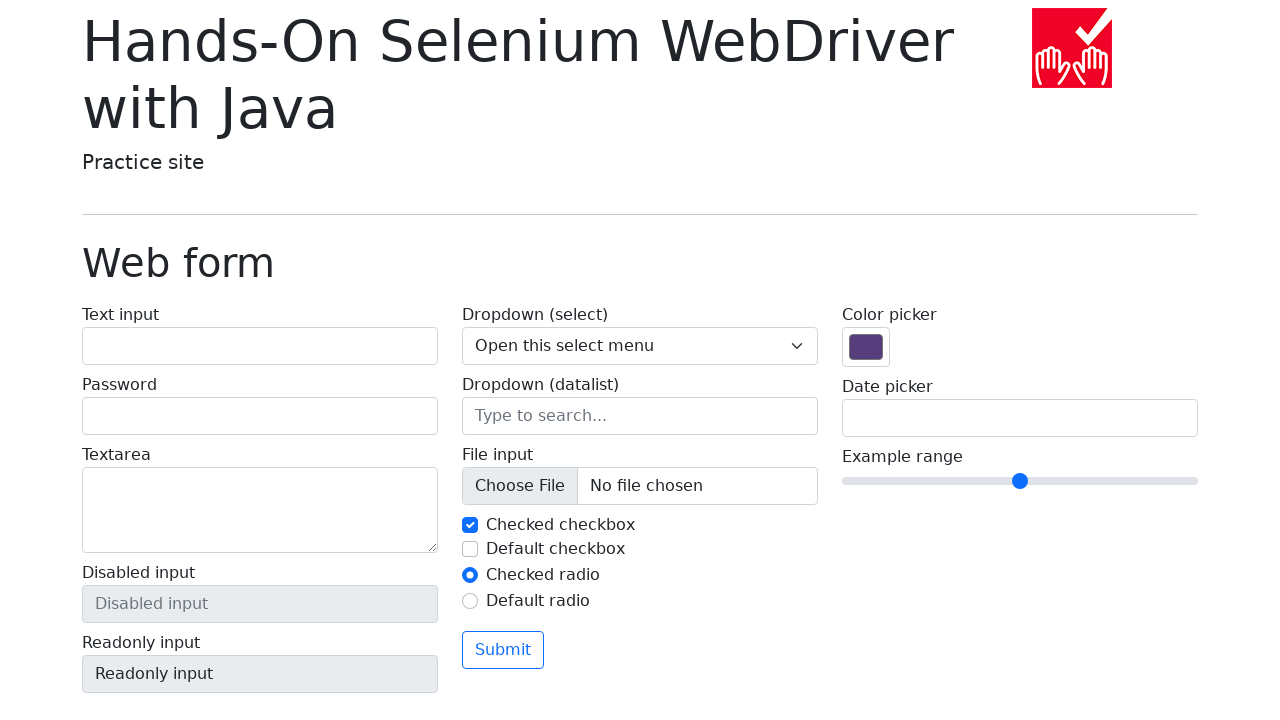